Tests sending custom cookies to a page by setting a cookie before navigation and verifying the httpbin.org cookies endpoint displays the cookie correctly.

Starting URL: https://httpbin.org/cookies

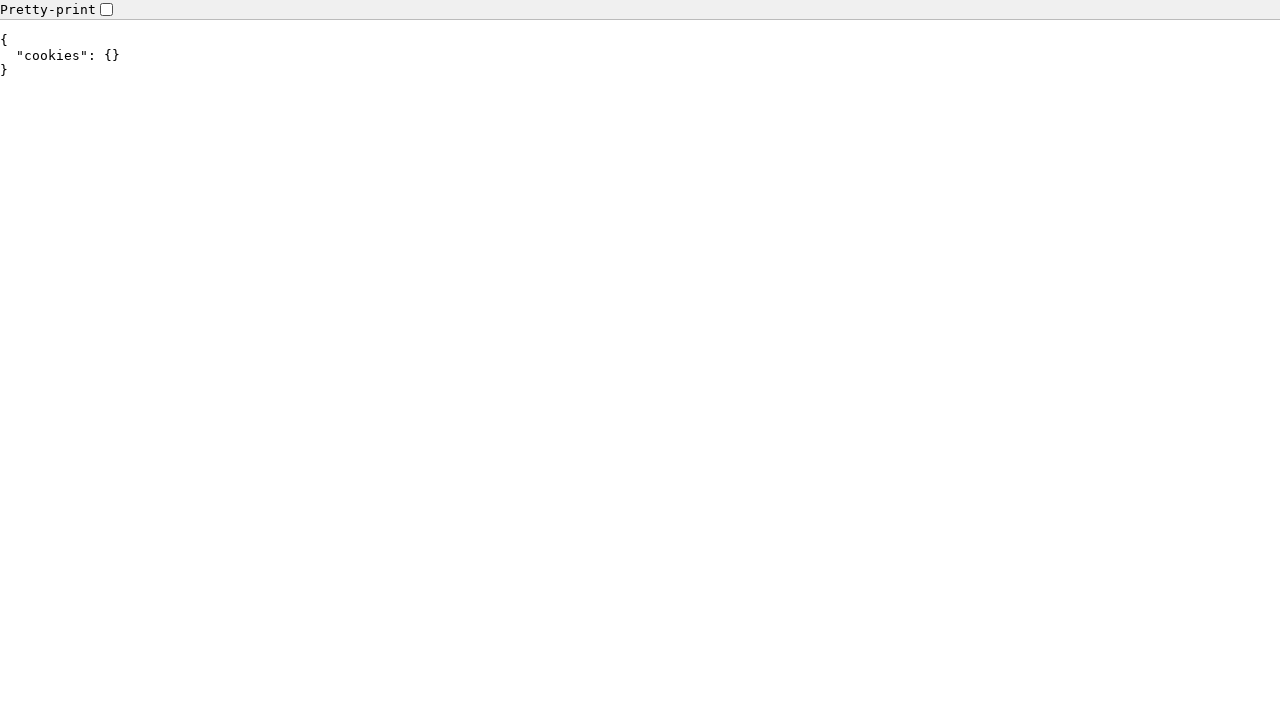

Added custom cookie 'foo=bar' to context for httpbin.org
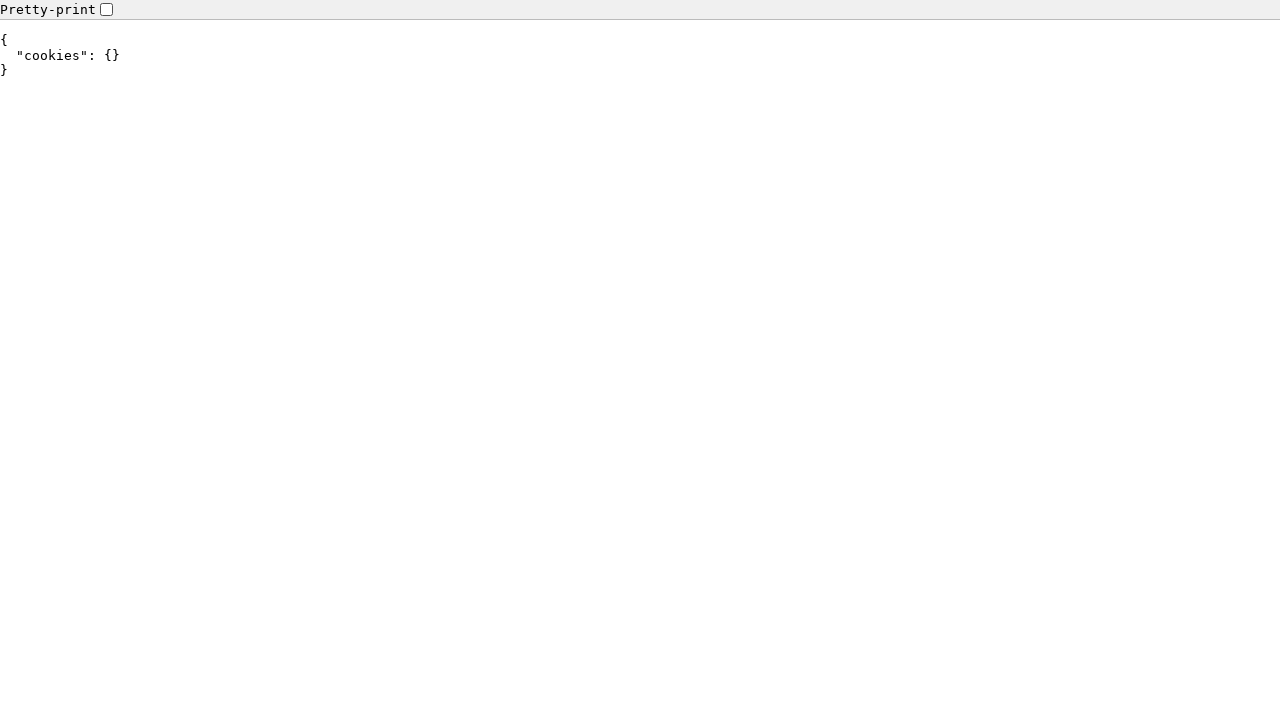

Reloaded page to apply cookies
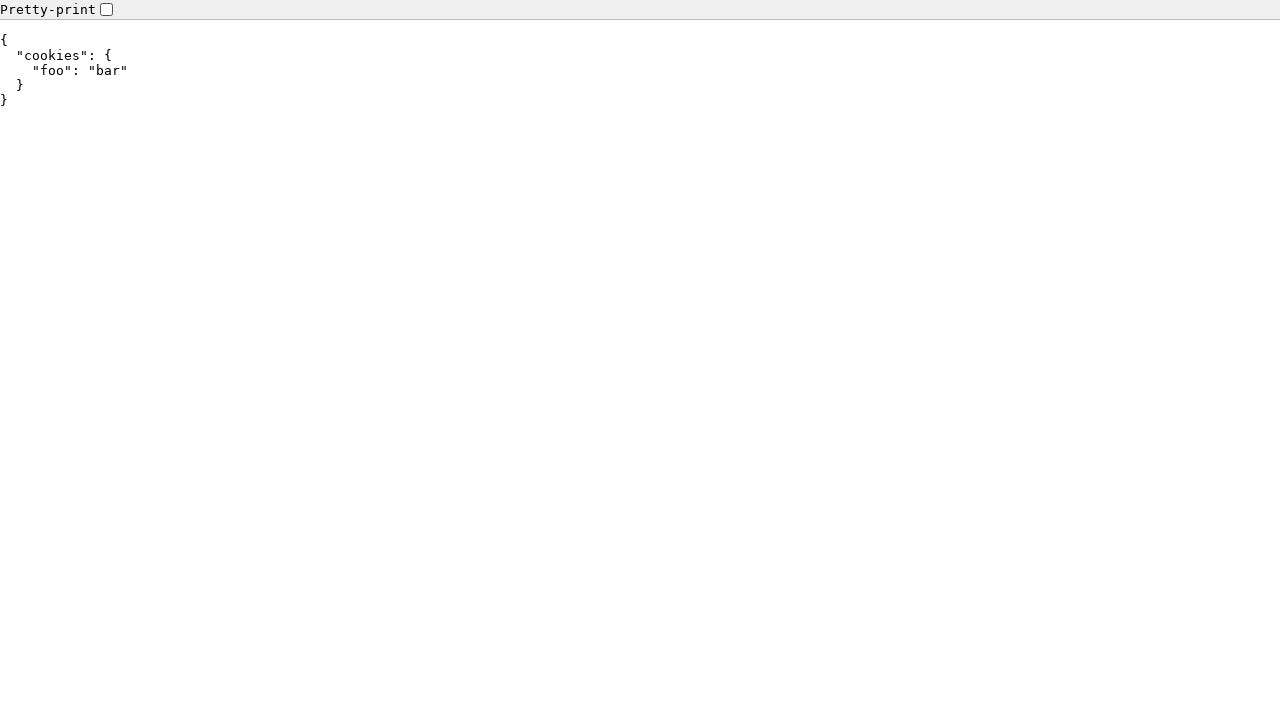

Waited for response content to load and verified cookie is displayed
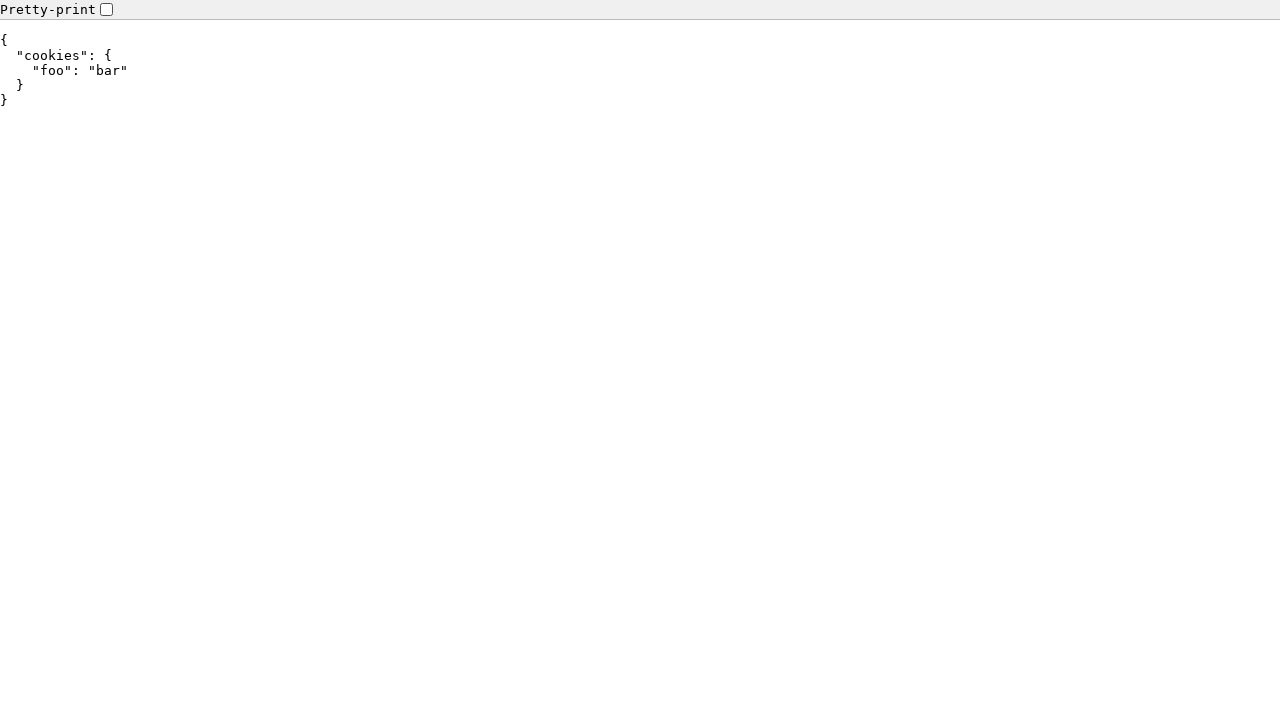

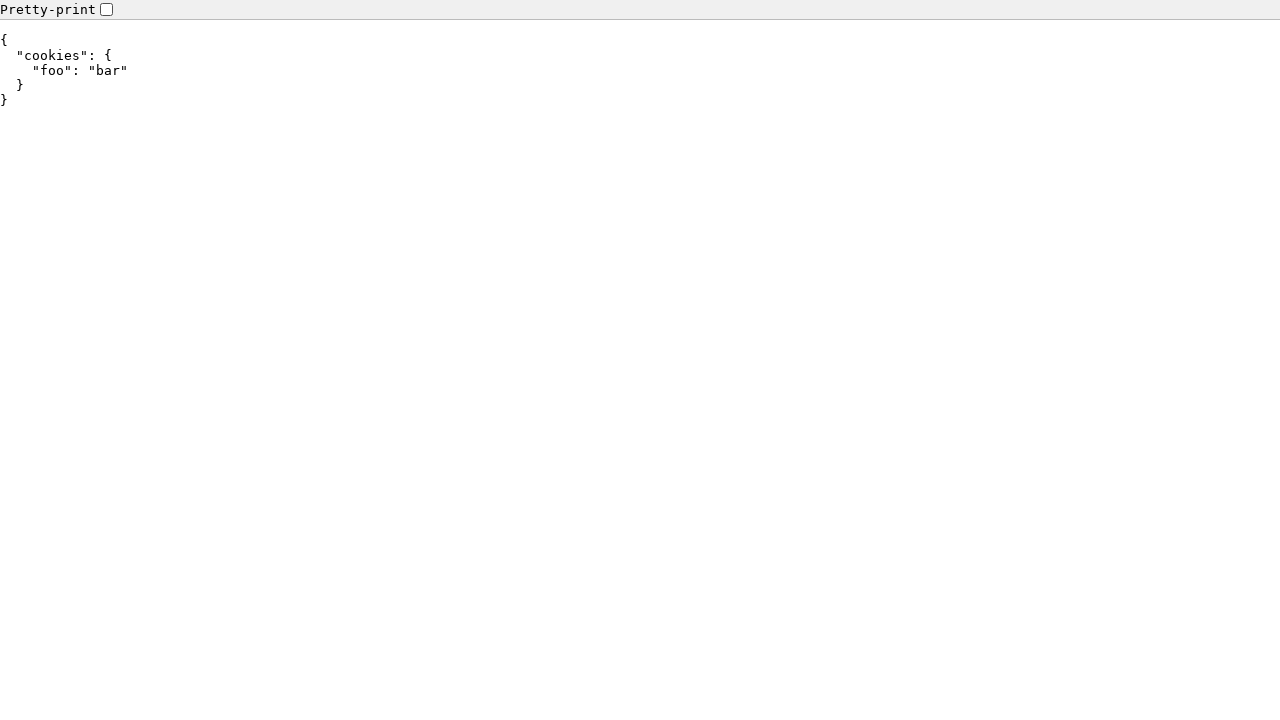